Tests the eighth menu link by clicking it and navigating back

Starting URL: https://swetotehnika.ru

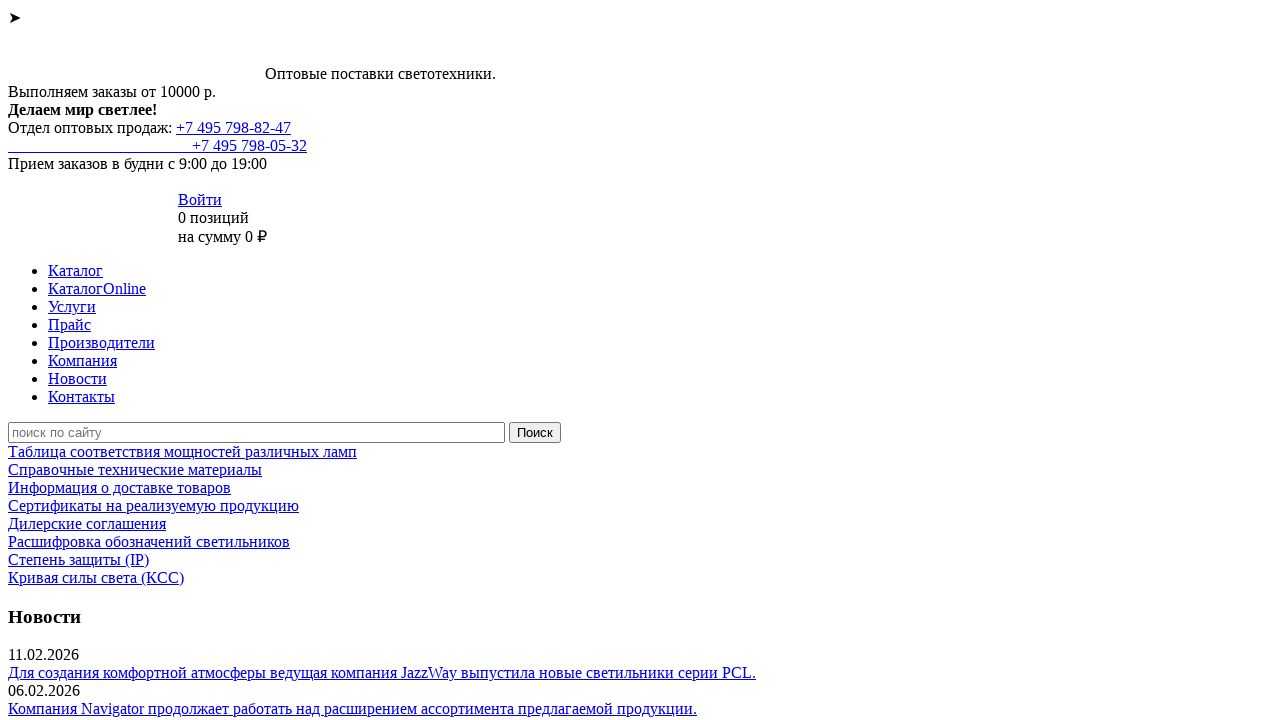

Clicked eighth menu link at (660, 397) on .main_menu_item >> nth=7
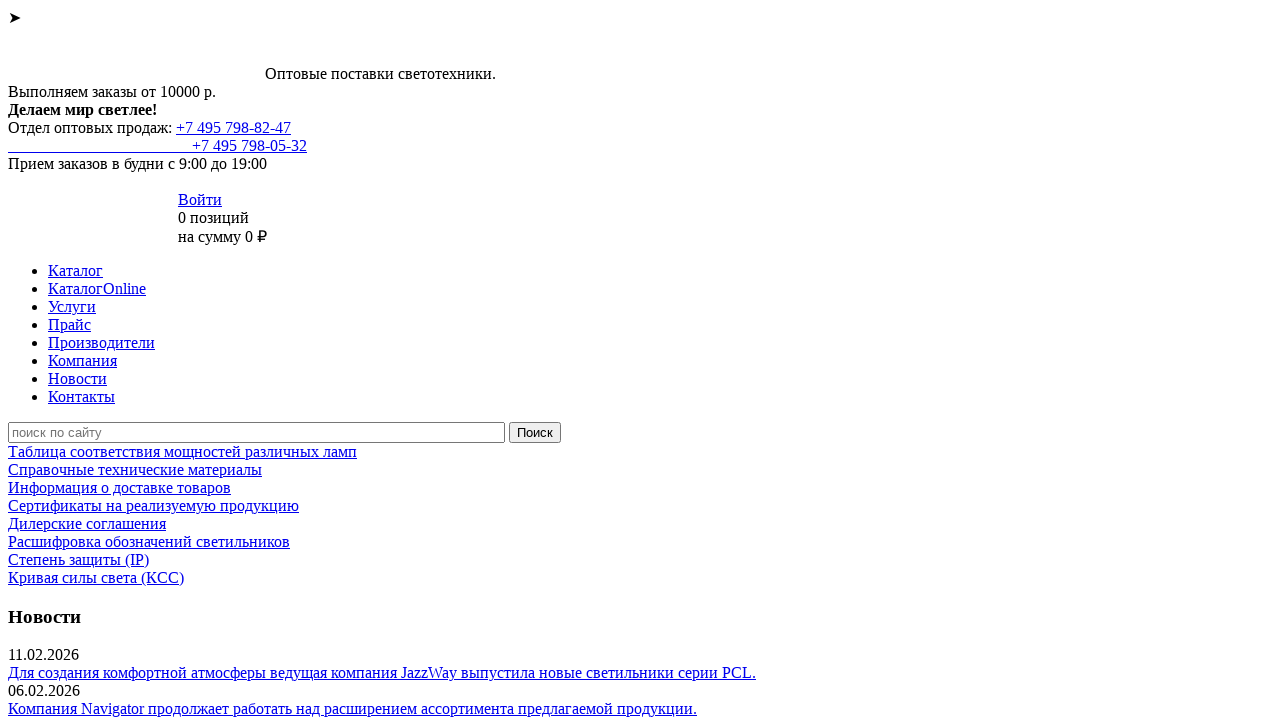

Navigated back to previous page
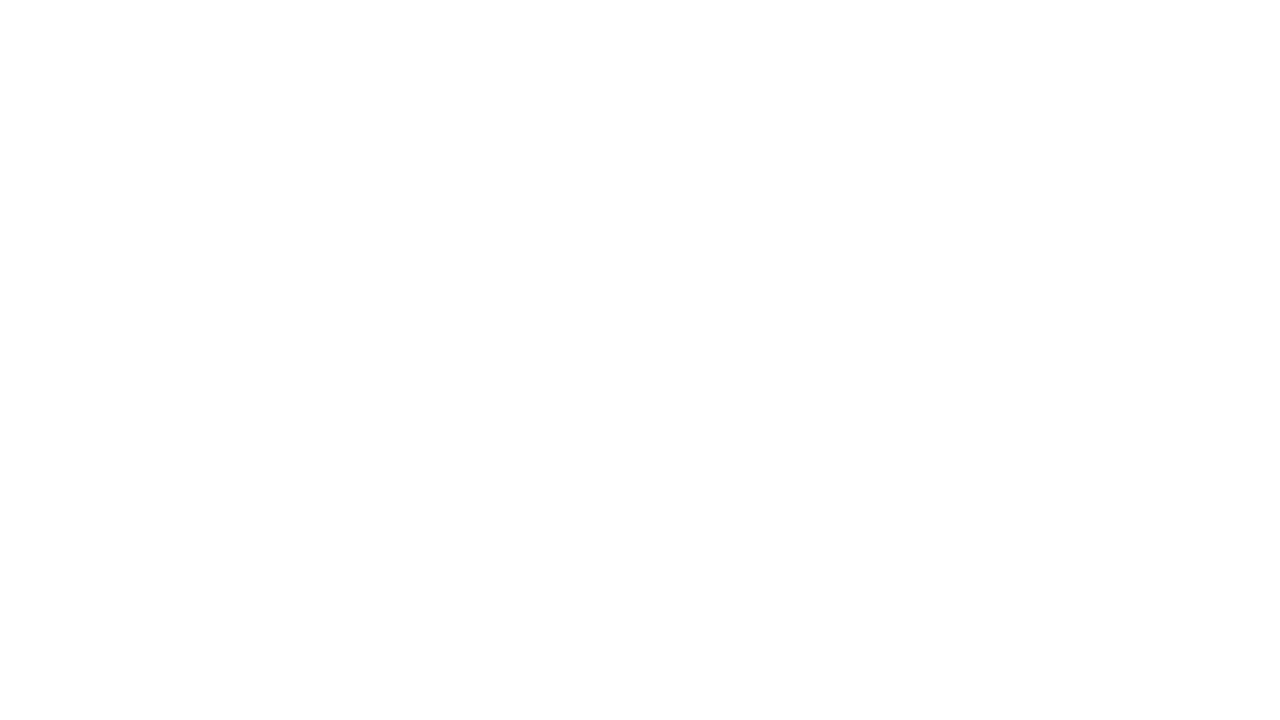

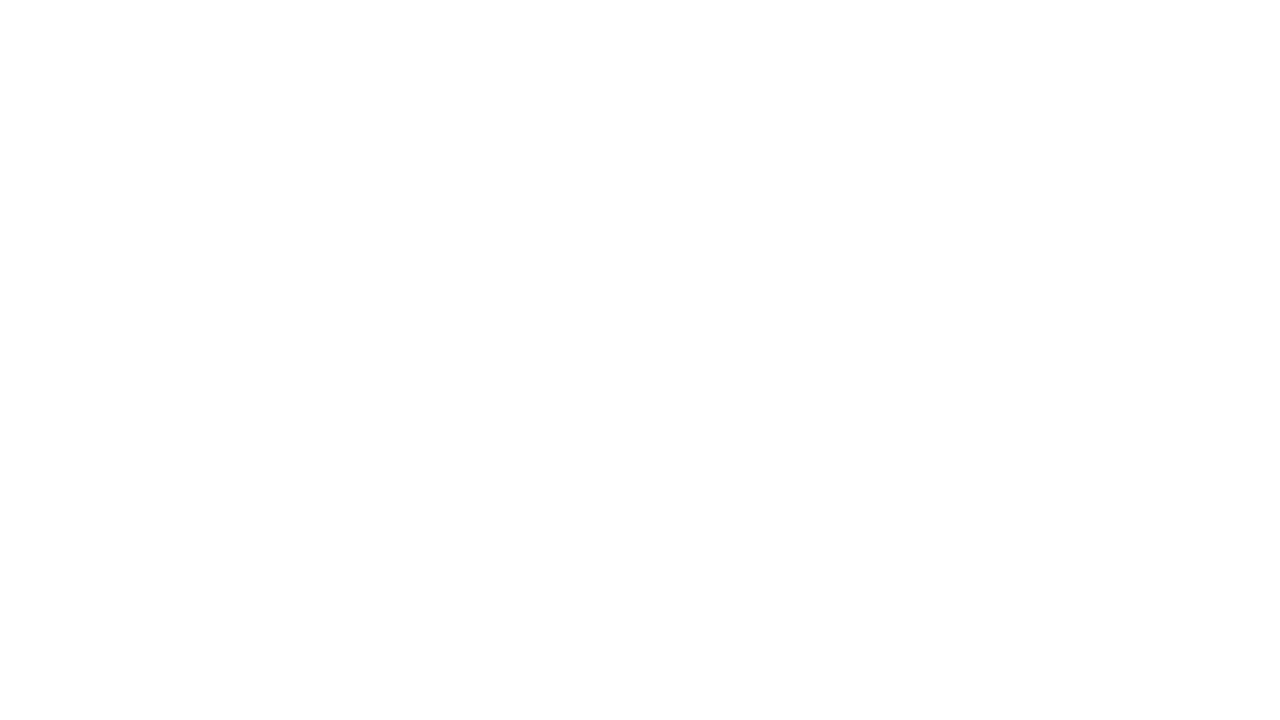